Tests a form with text inputs by filling name, email, and address fields, then uses keyboard shortcuts to copy the current address and paste it into the permanent address field

Starting URL: https://demoqa.com/text-box

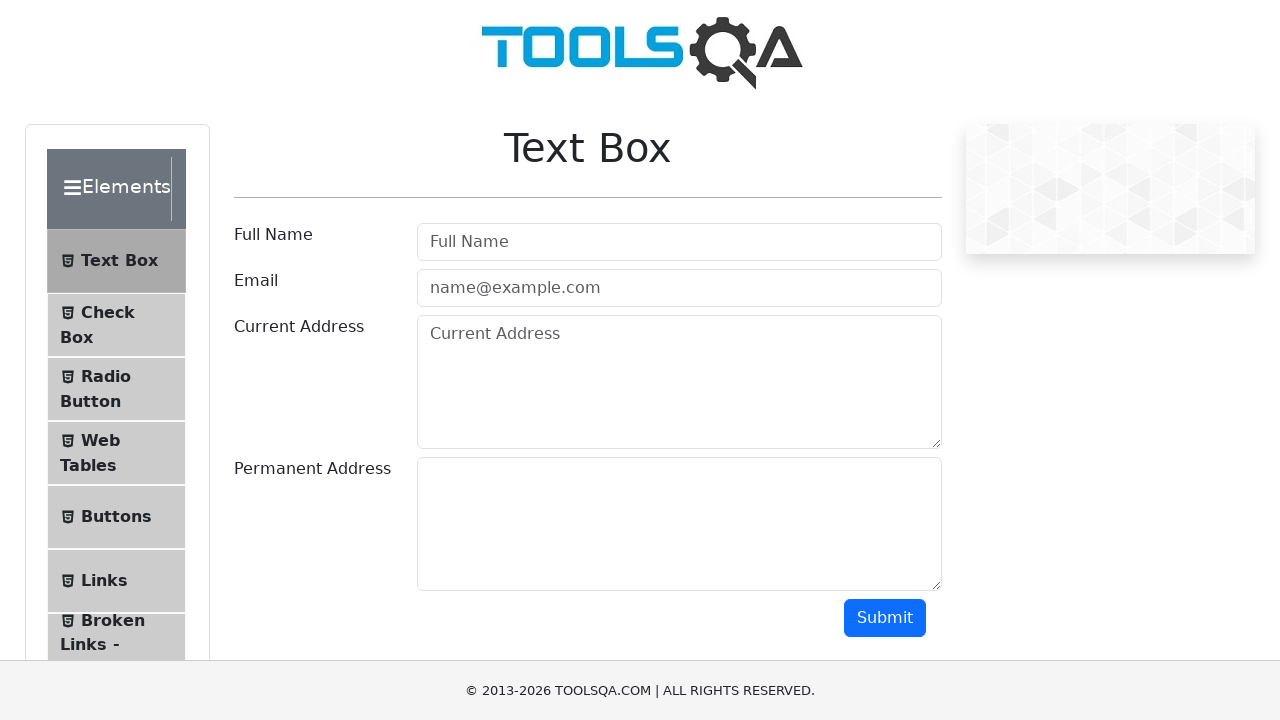

Filled full name field with 'Mr.peter haynes' on #userName
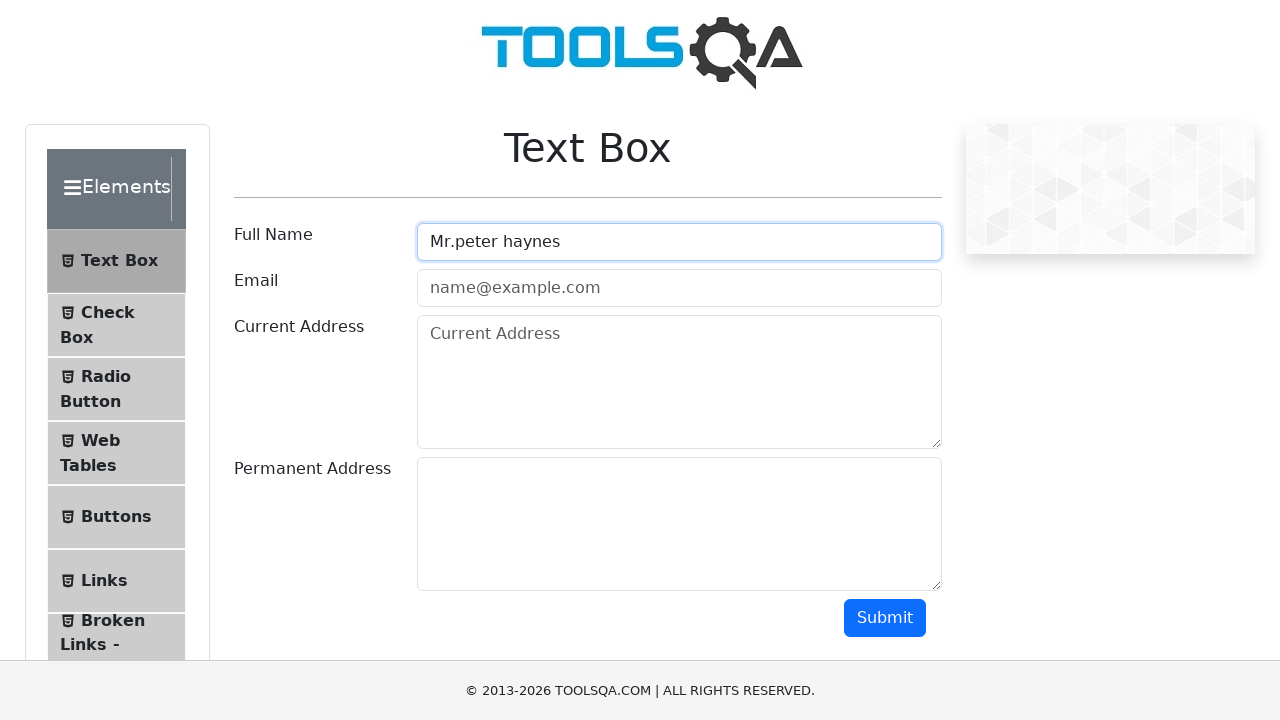

Filled email field with 'peterhaynes@toolsqa.com' on #userEmail
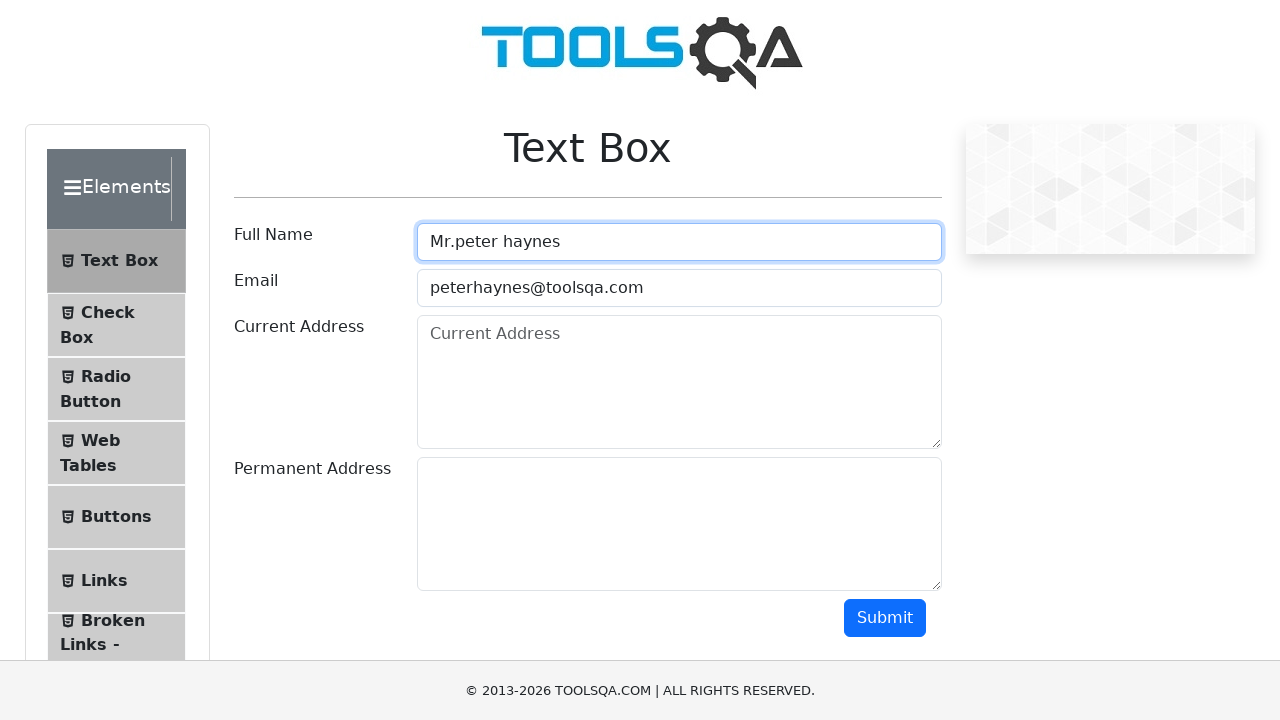

Filled current address field with '43 school lane london EC71 9G0' on #currentAddress
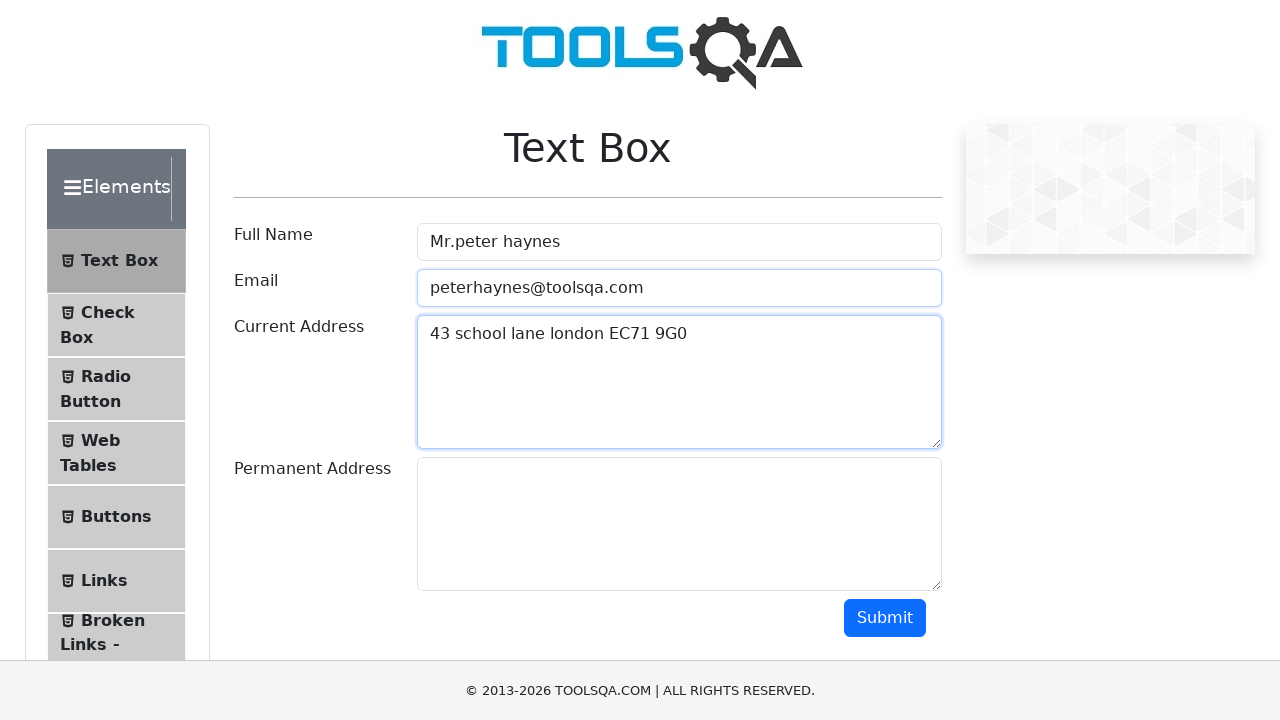

Clicked on current address field to focus it at (679, 382) on #currentAddress
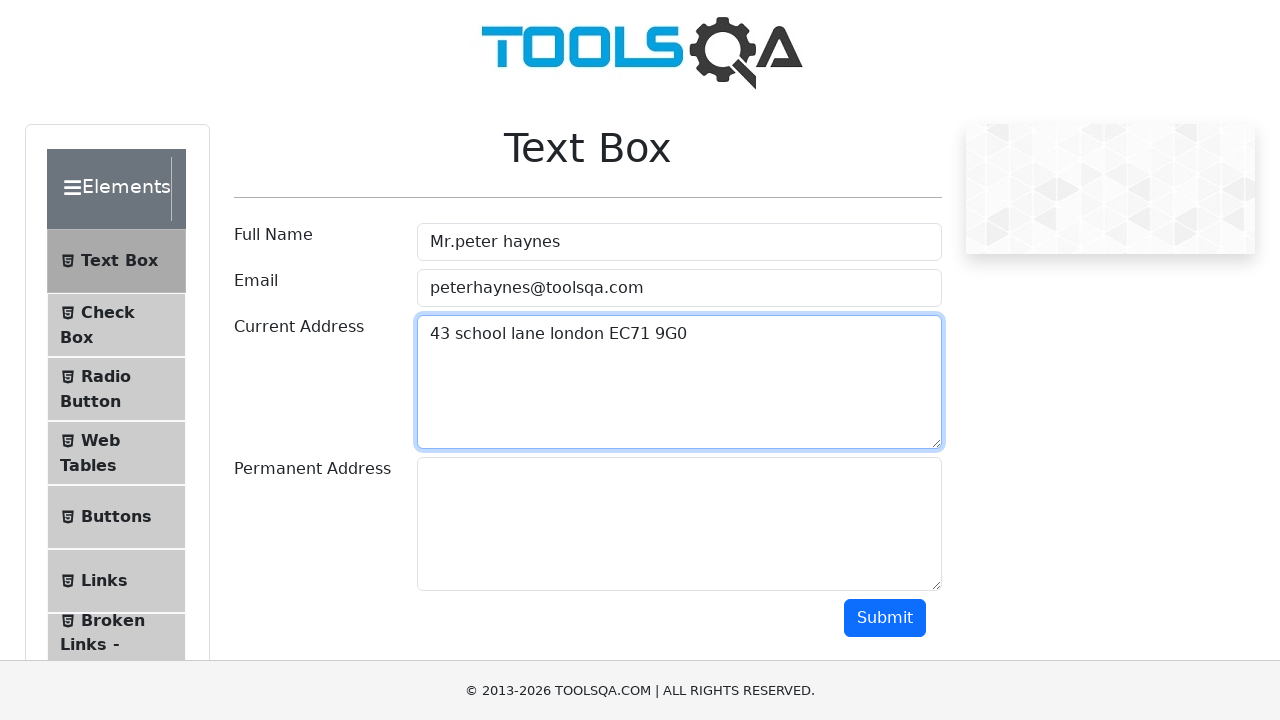

Selected all text in current address field using Ctrl+A
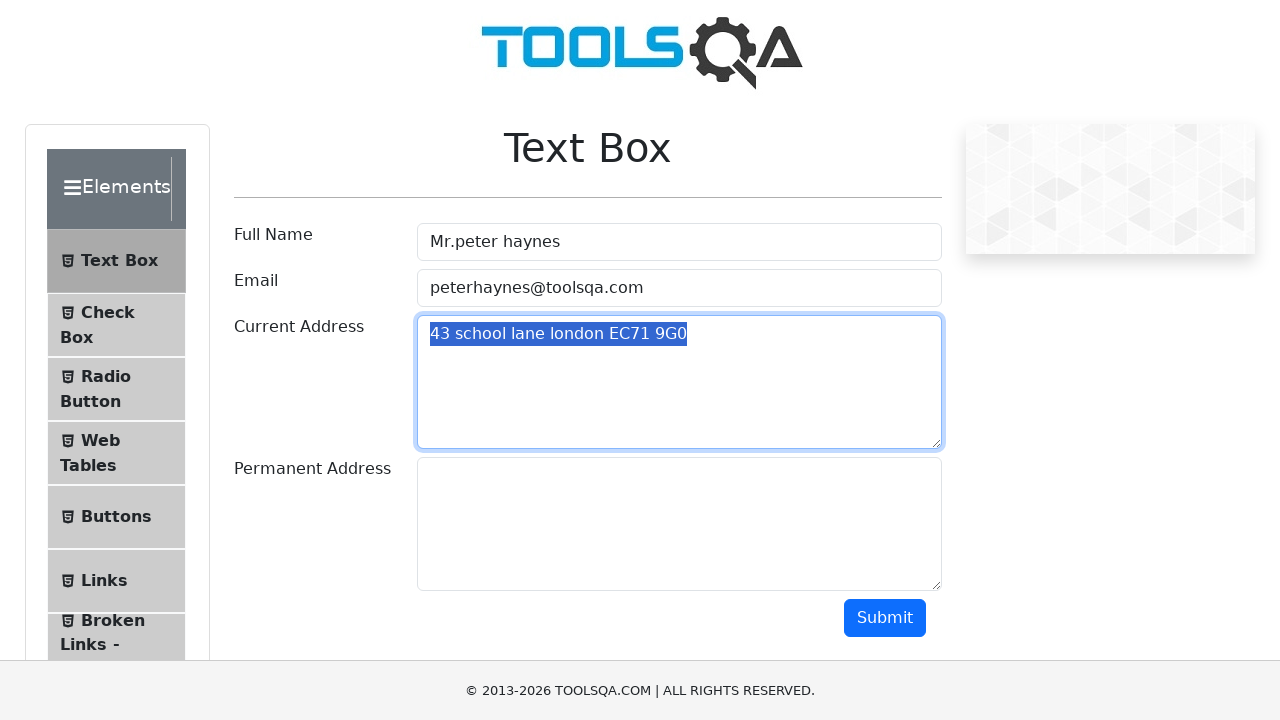

Copied selected address text using Ctrl+C
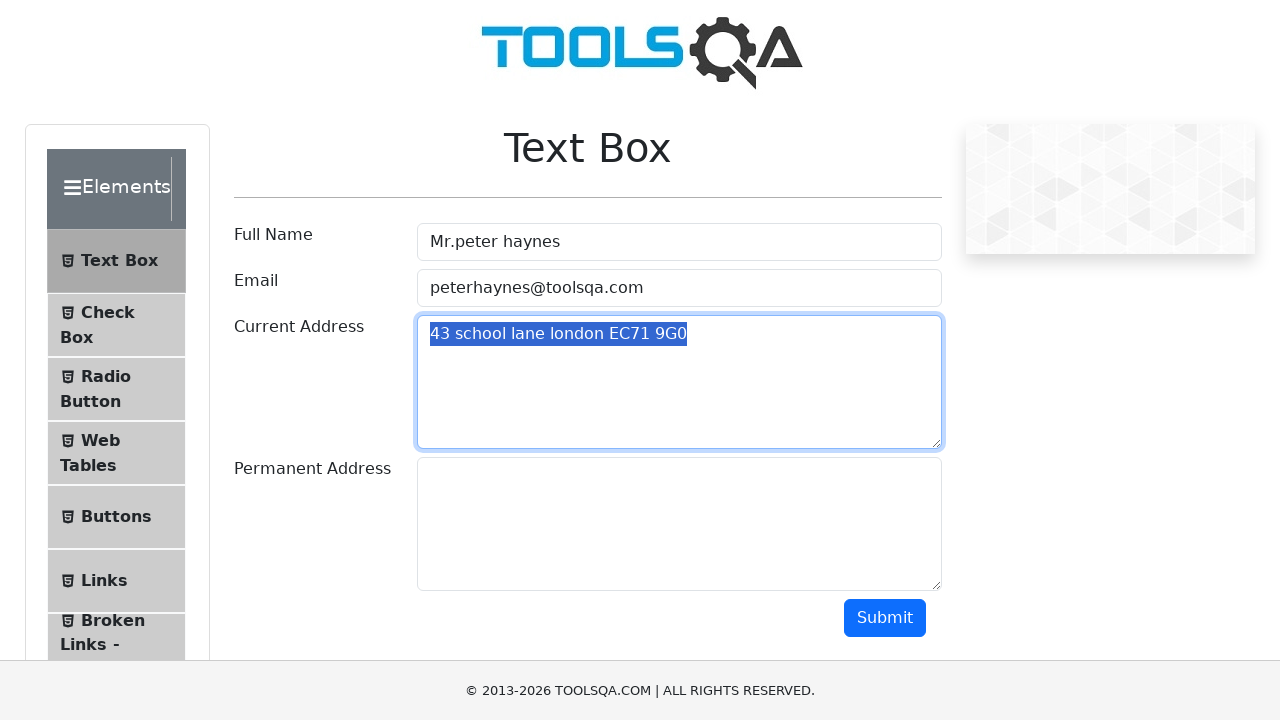

Navigated to permanent address field using Tab key
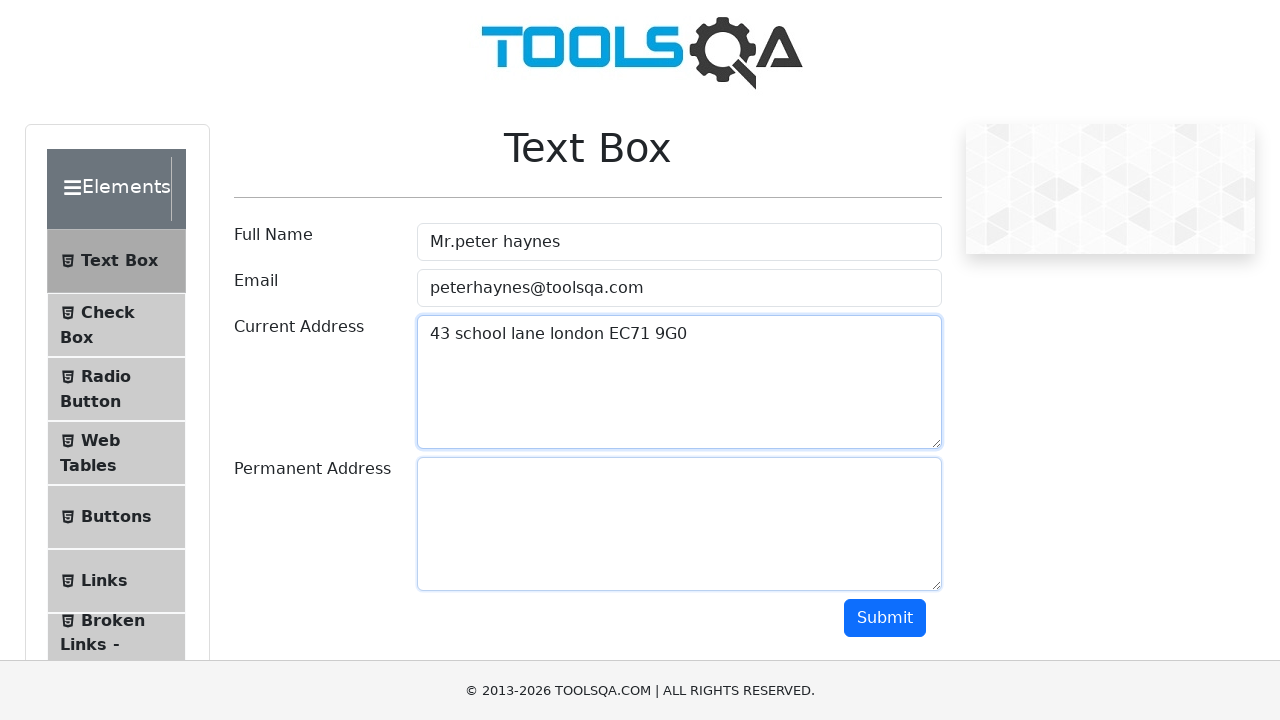

Pasted copied address text into permanent address field using Ctrl+V
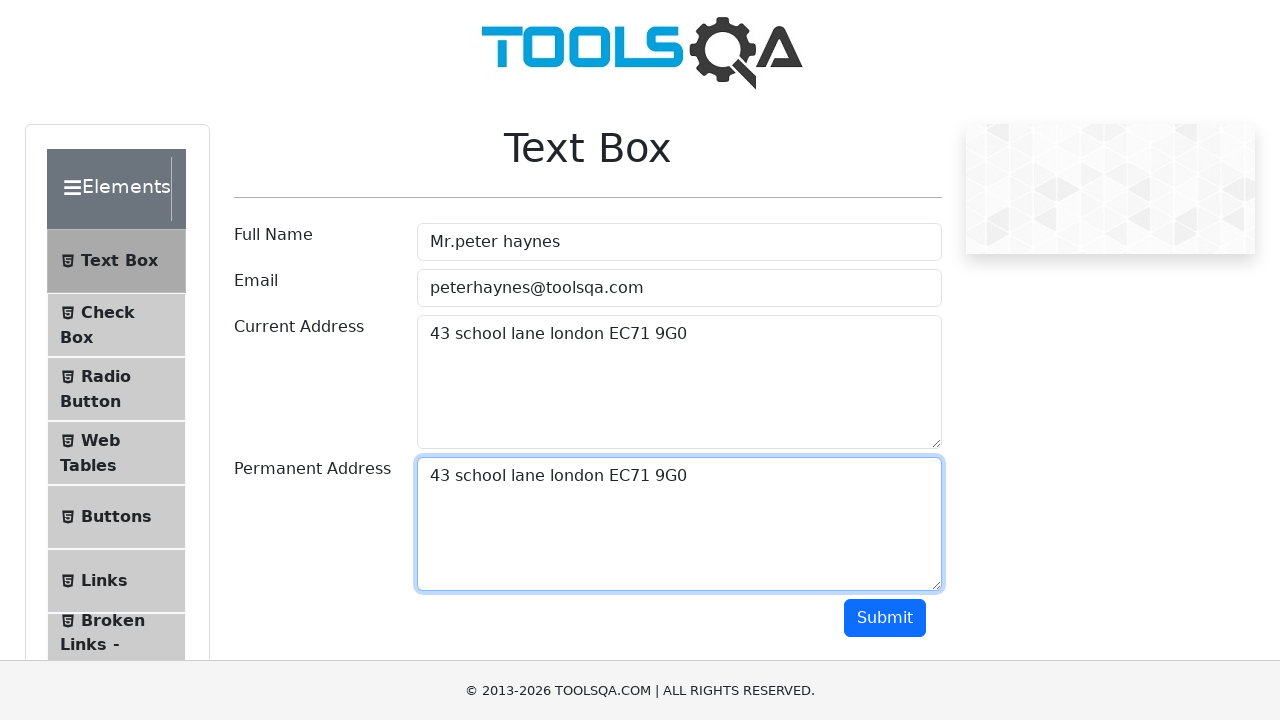

Retrieved value from current address field
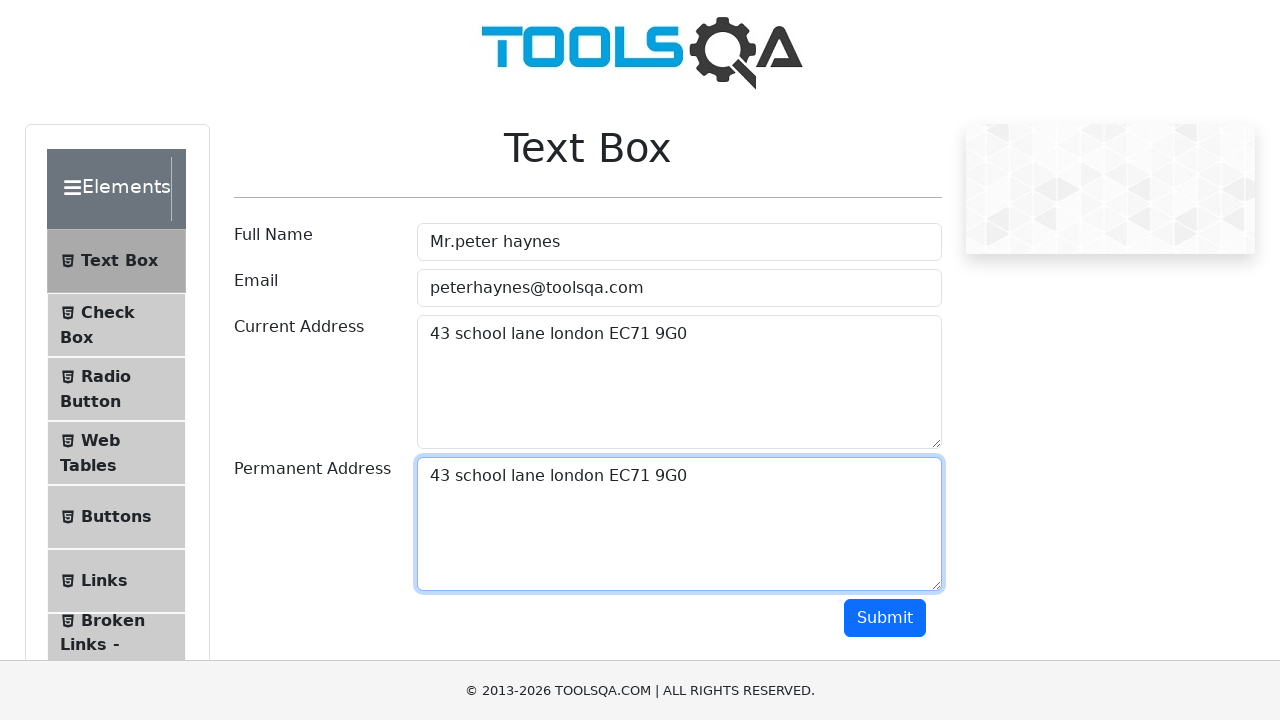

Retrieved value from permanent address field
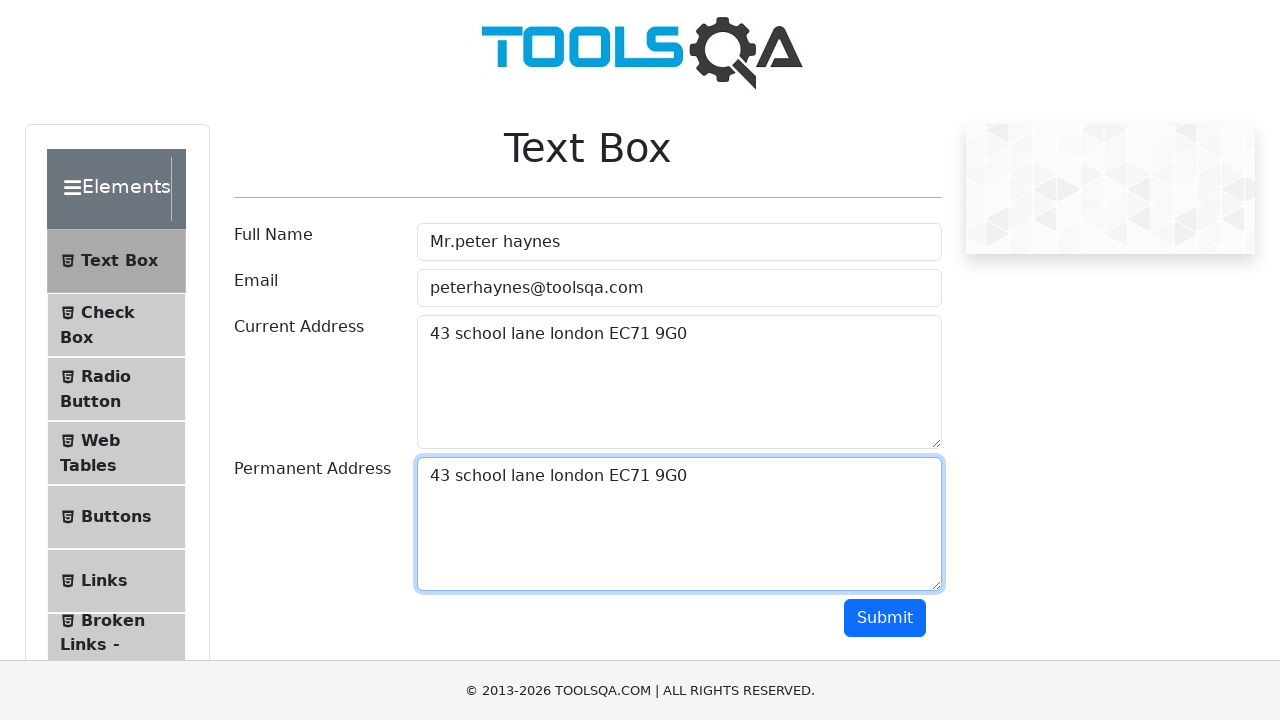

Verified that current address and permanent address fields match
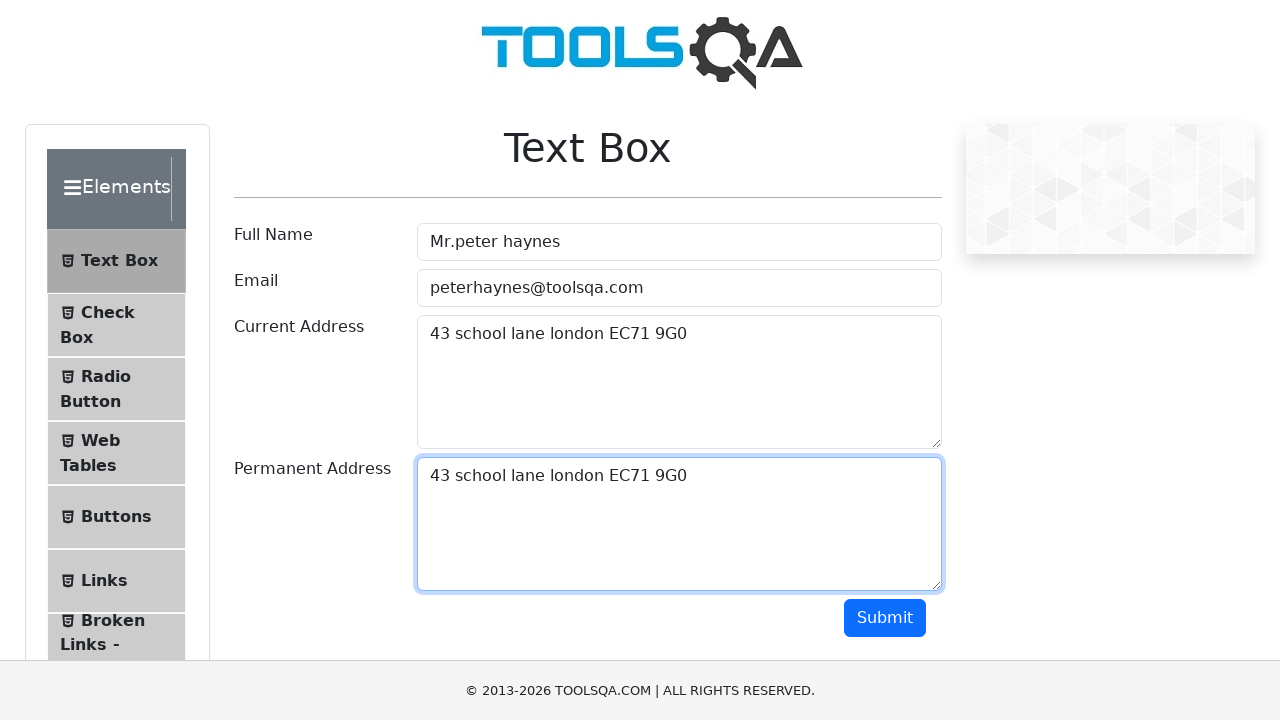

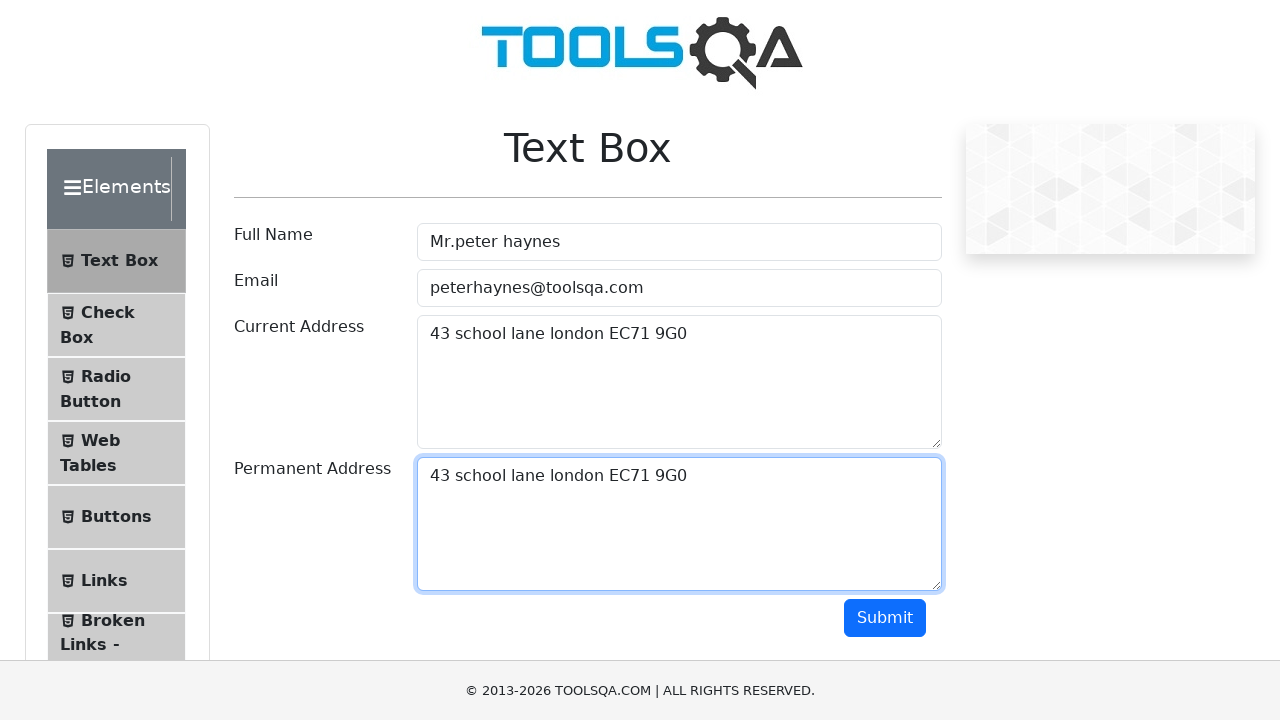